Tests an e-commerce checkout flow by adding specific items to cart, applying a promo code, and completing the order with country selection

Starting URL: https://rahulshettyacademy.com/seleniumPractise/

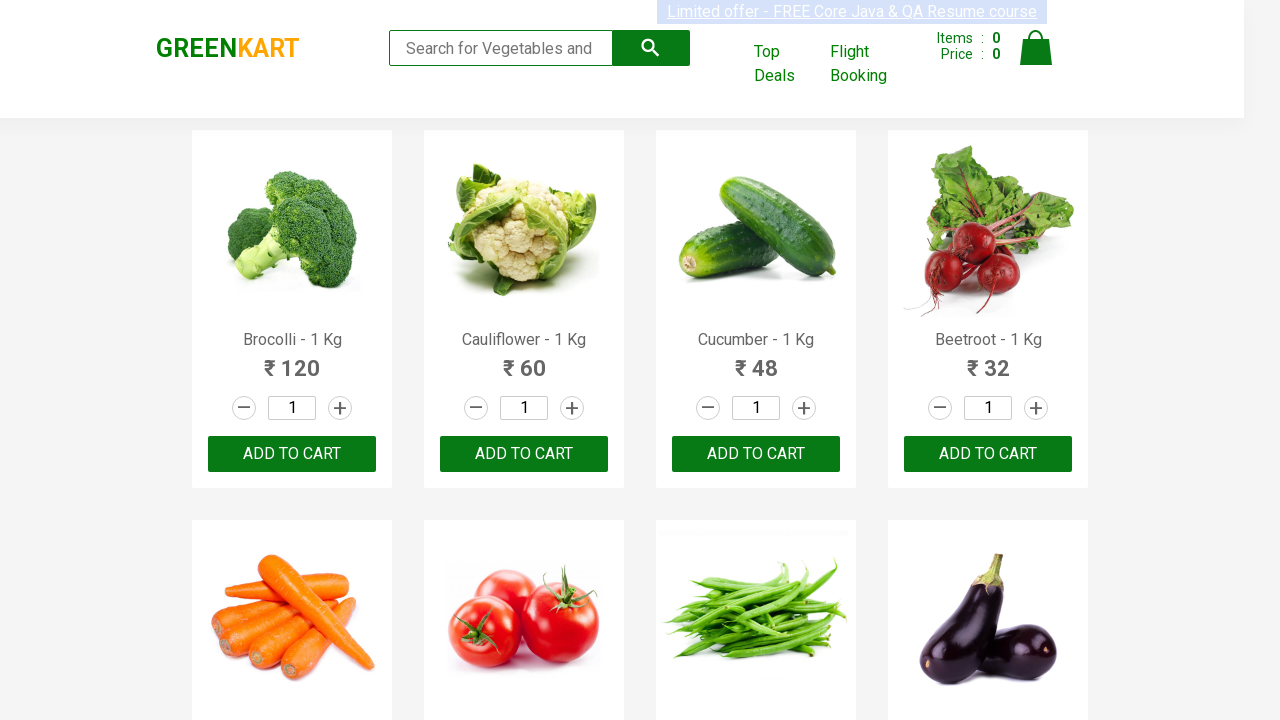

Located all product name elements on the page
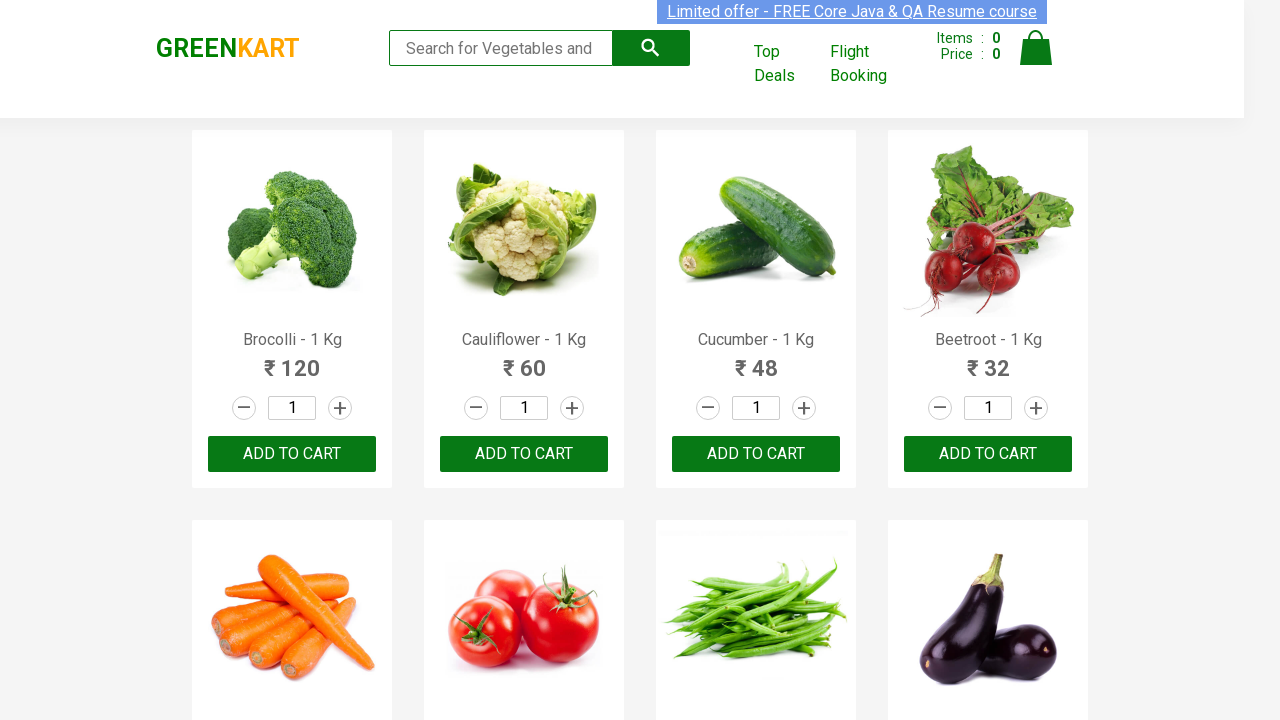

Added Brocolli to cart at (292, 454) on div.product-action button >> nth=0
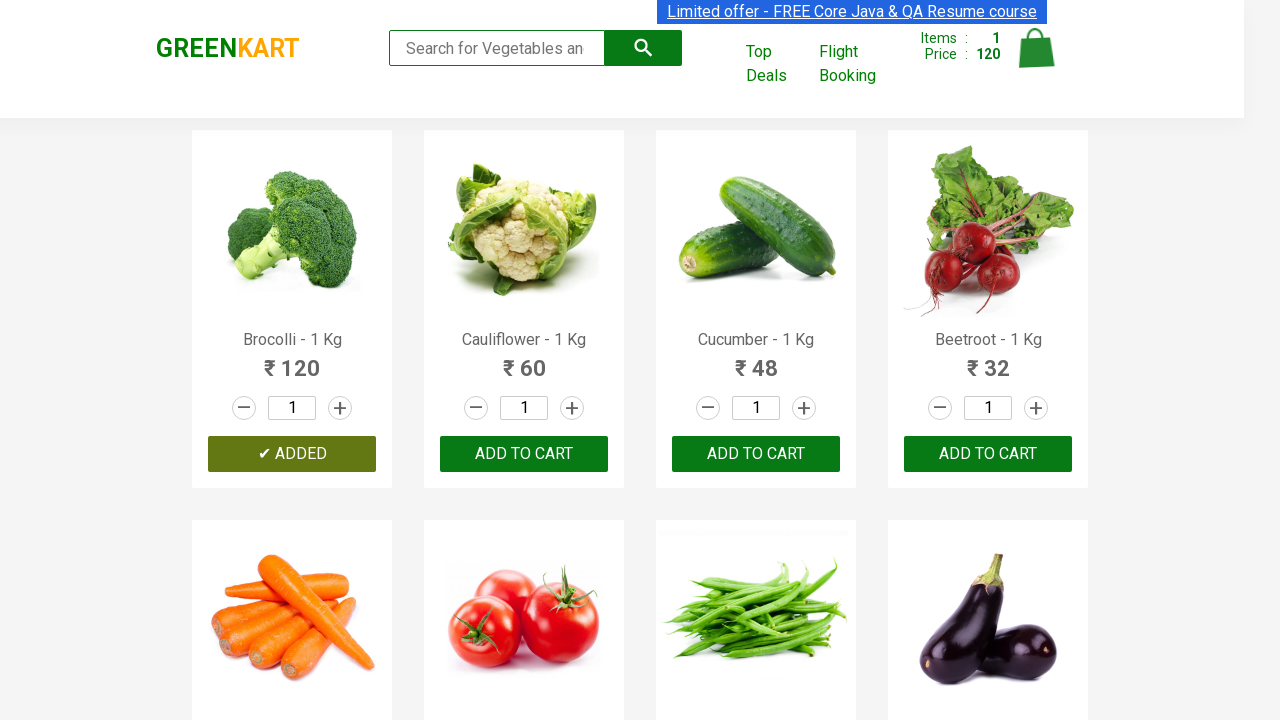

Added Cucumber to cart at (756, 454) on div.product-action button >> nth=2
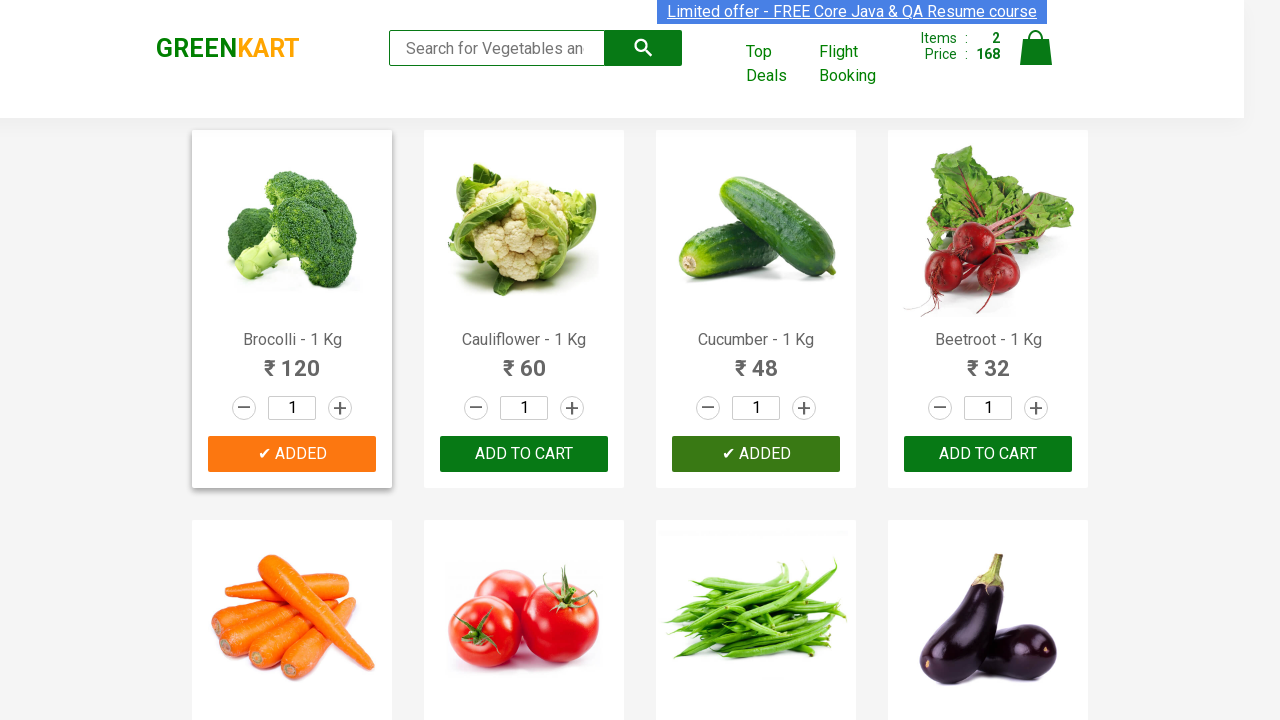

Added Beetroot to cart at (988, 454) on div.product-action button >> nth=3
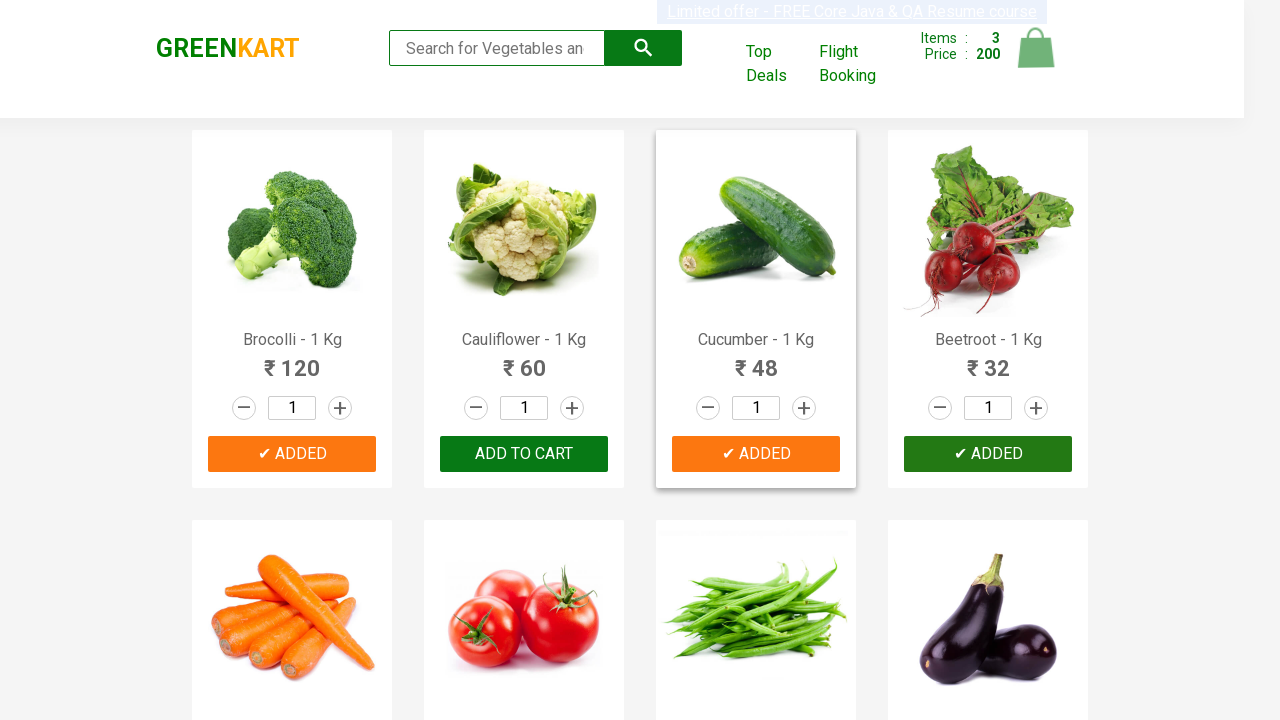

Clicked on cart icon to view shopping cart at (1036, 48) on img[alt='Cart']
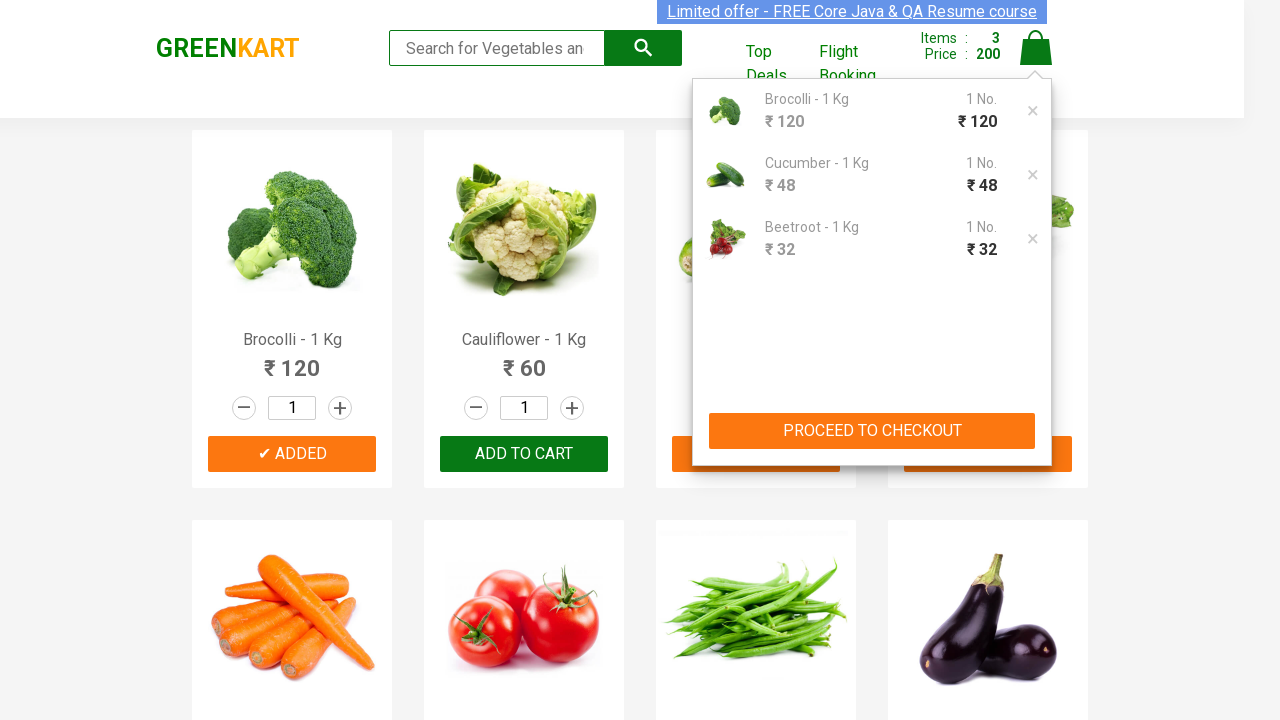

Clicked 'Proceed to Checkout' button at (872, 431) on xpath=//button[contains(text(),'PROCEED TO CHECKOUT')]
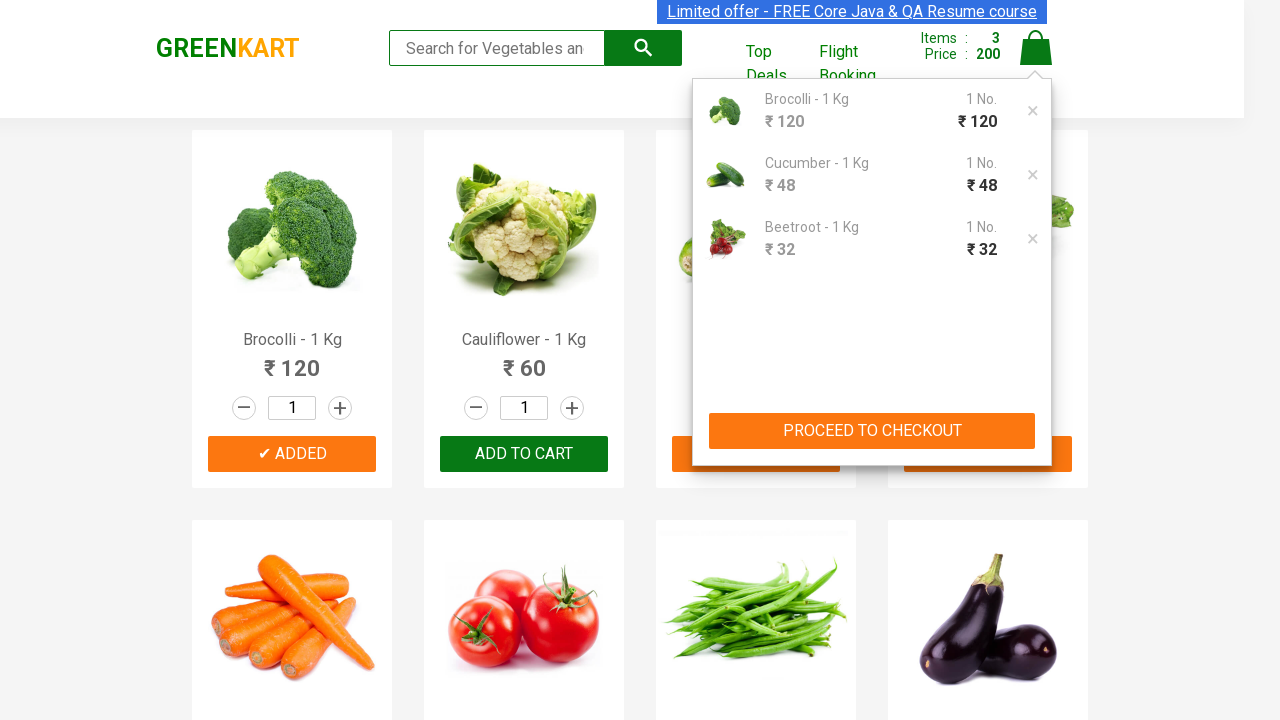

Filled promo code field with 'rahulshettyacademy' on input.promoCode
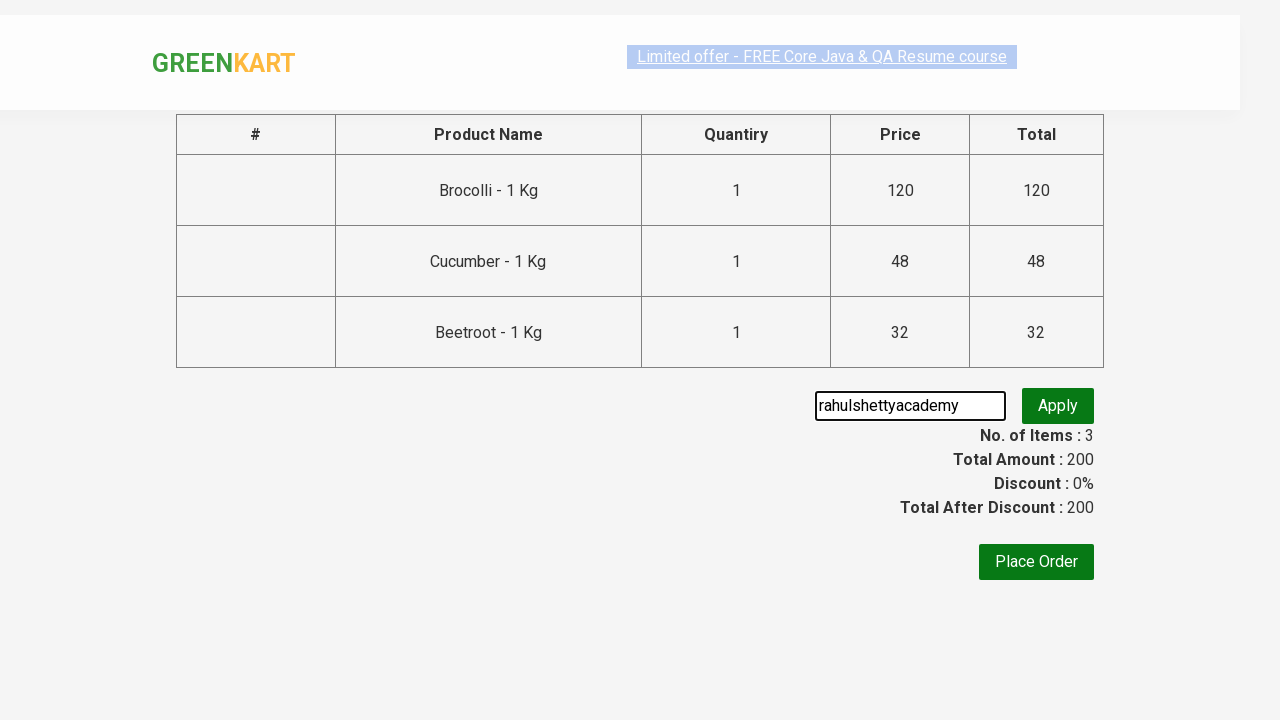

Clicked promo code apply button at (1058, 406) on button.promoBtn
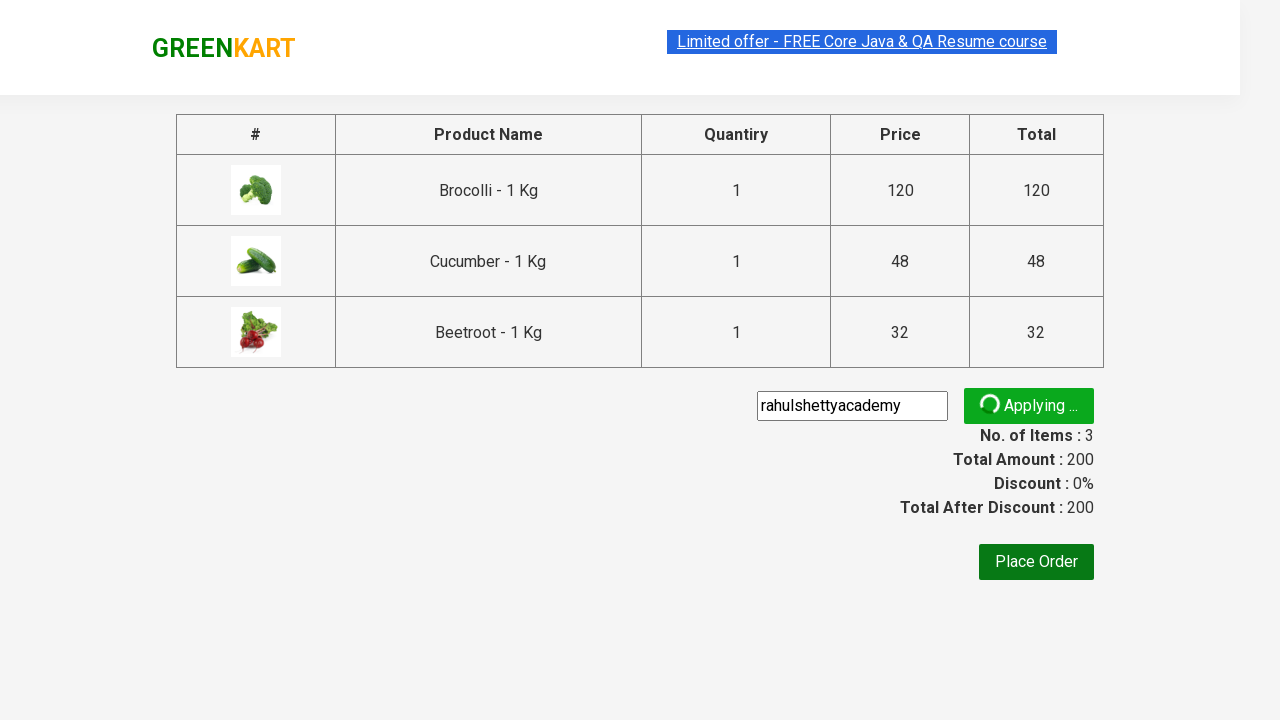

Promo code successfully applied and verified
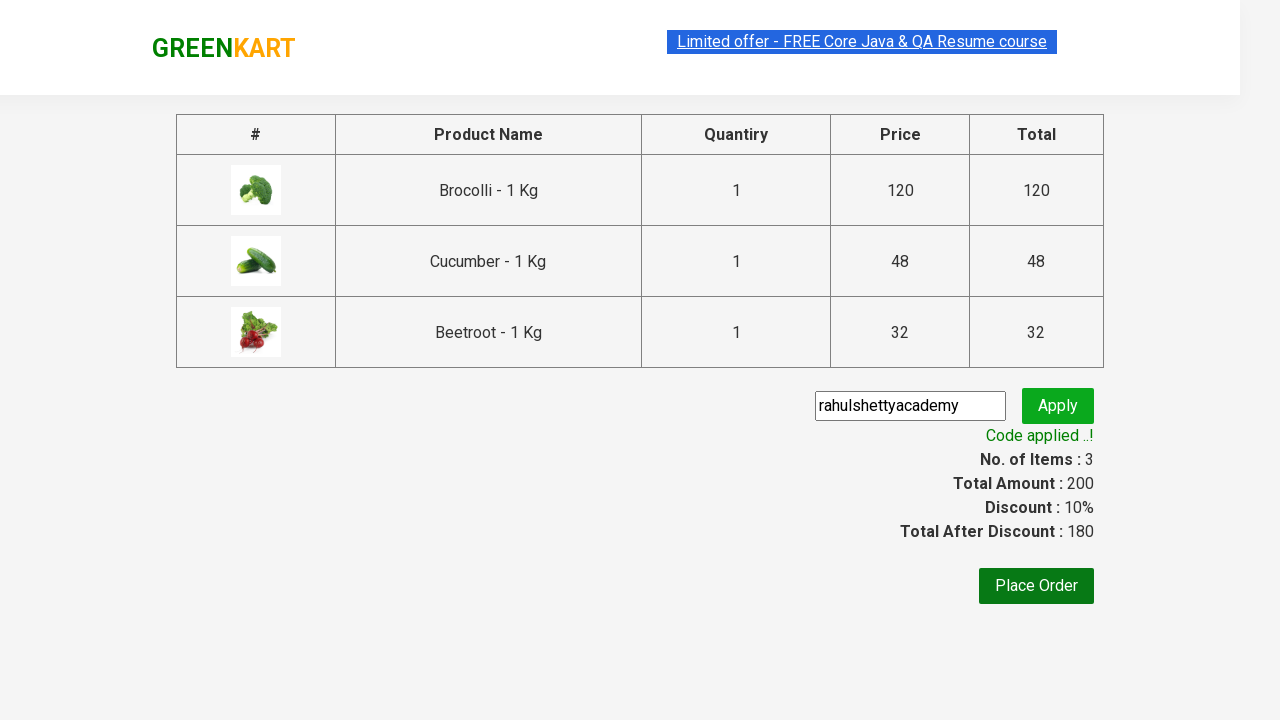

Clicked 'Place Order' button at (1036, 586) on xpath=//button[contains(text(),'Place Order')]
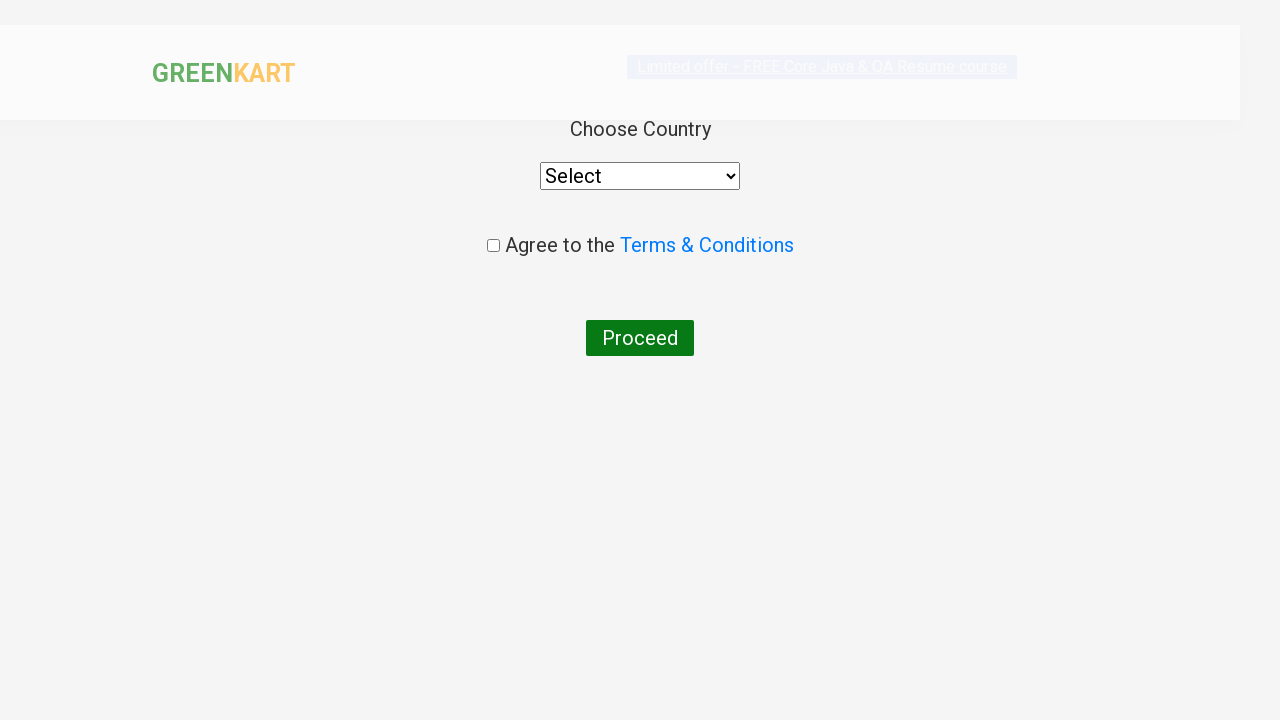

Selected 'India' from country dropdown on select
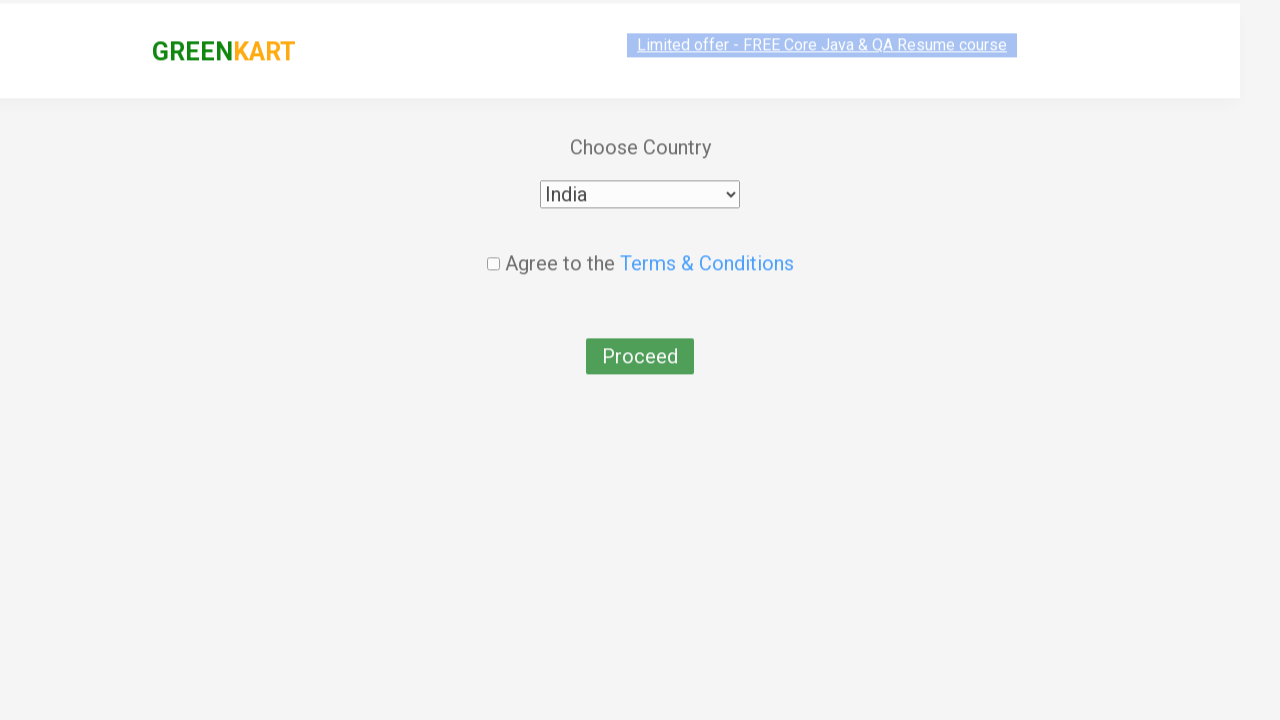

Checked terms and conditions checkbox at (493, 246) on xpath=//input[@type='checkbox']
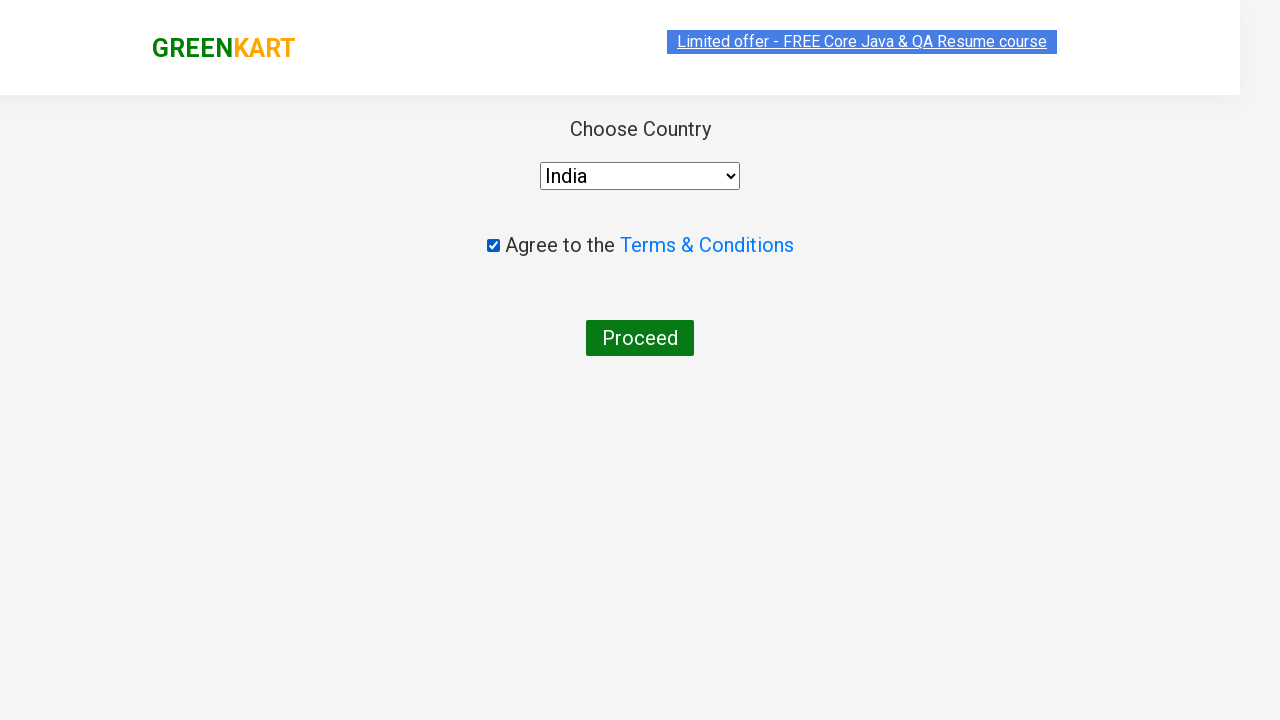

Clicked 'Proceed' button to complete the order at (640, 338) on xpath=//button[contains(text(),'Proceed')]
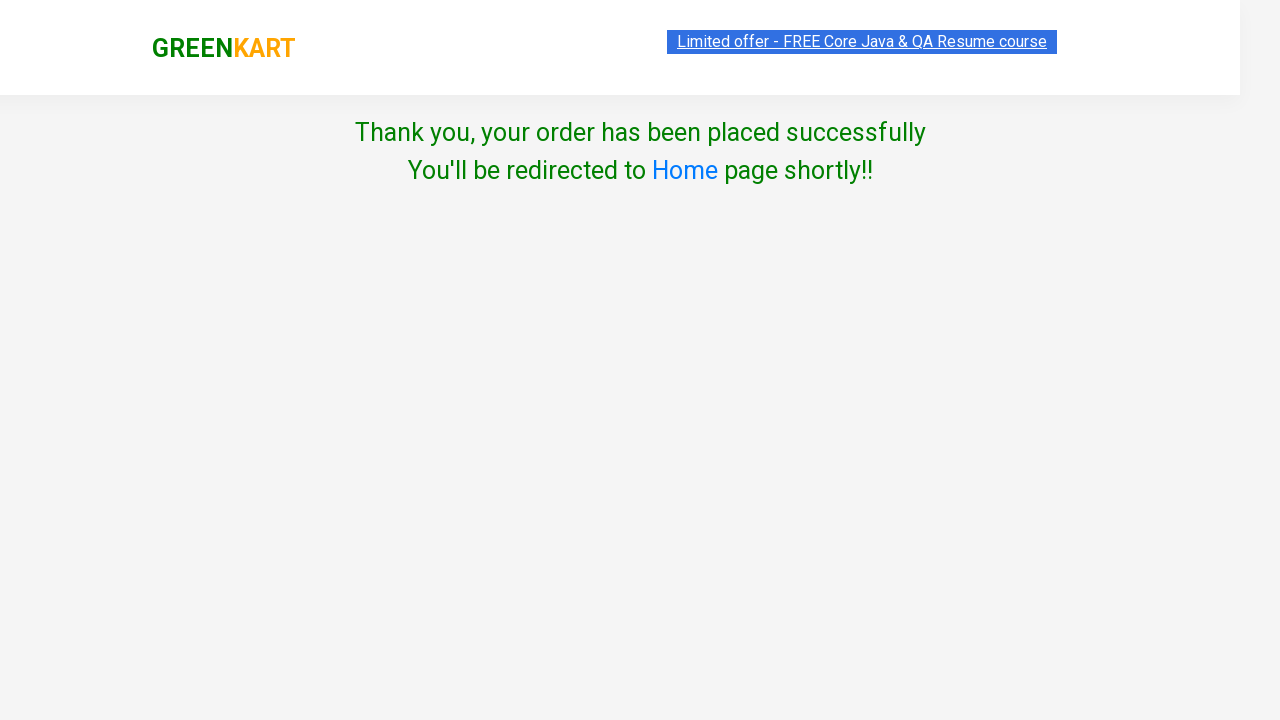

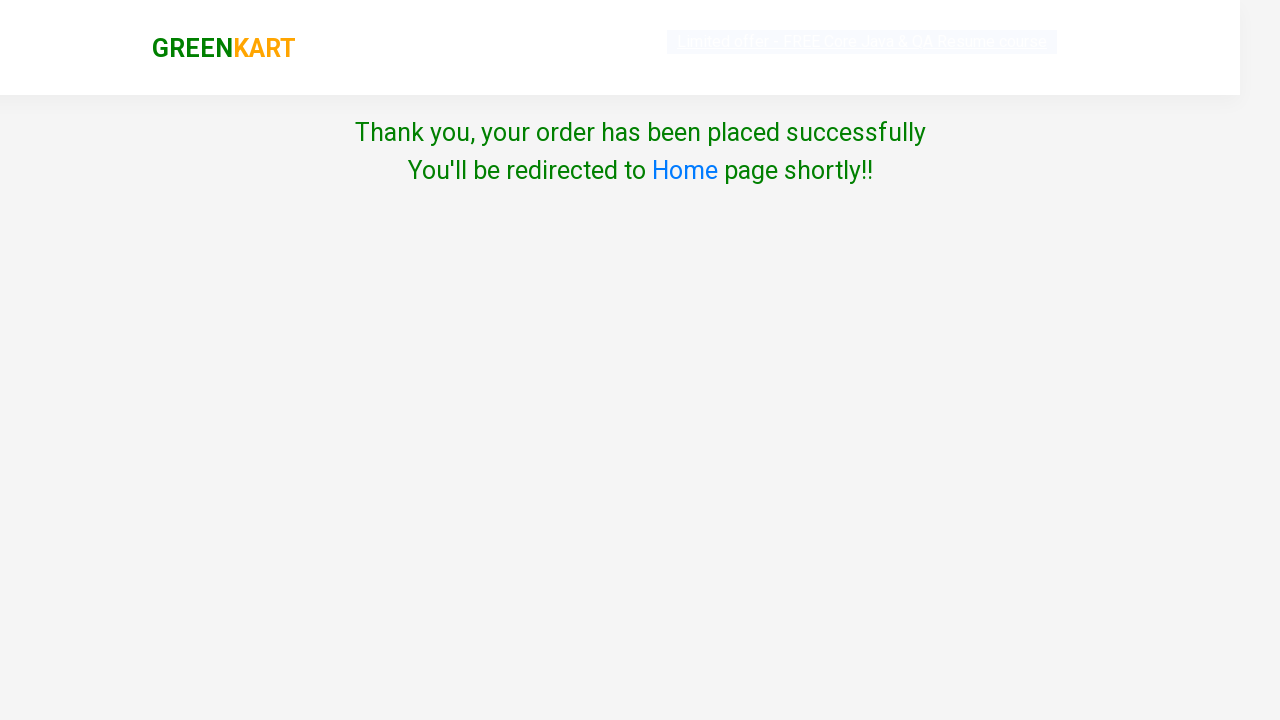